Tests the age form by entering a name and age, submitting the form, and verifying the result message

Starting URL: https://kristinek.github.io/site/examples/age

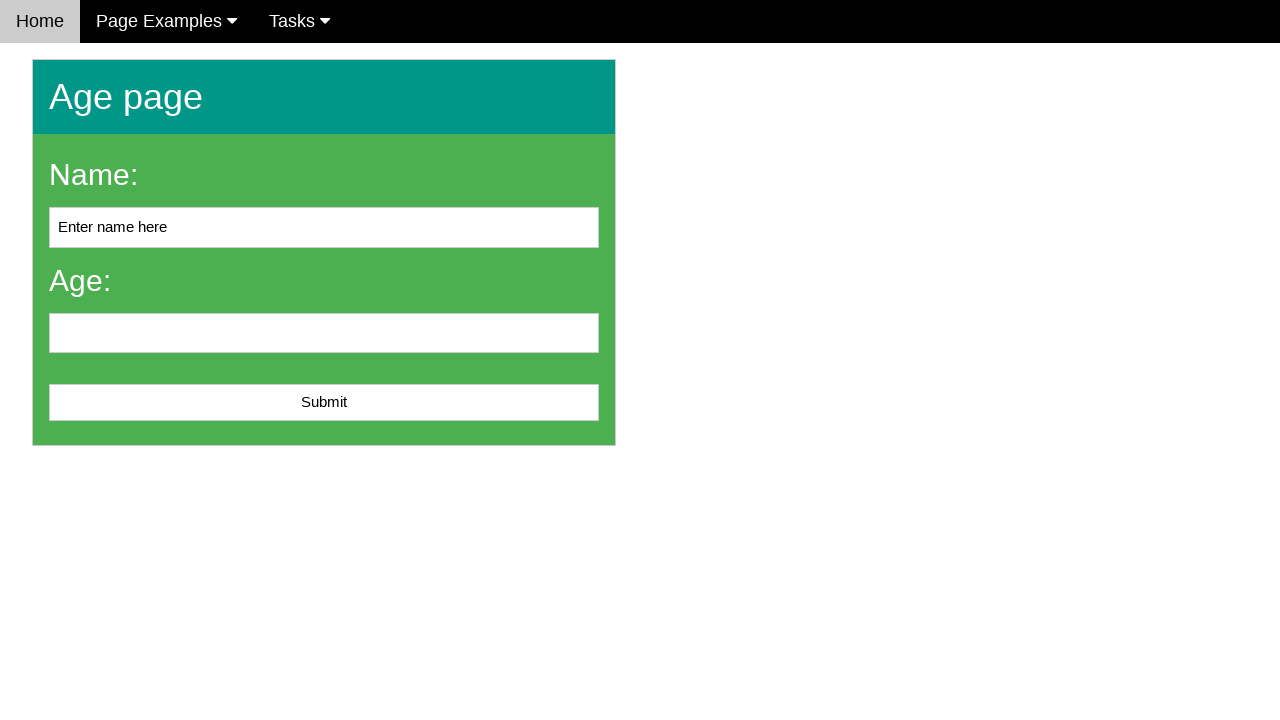

Cleared name input field on #name
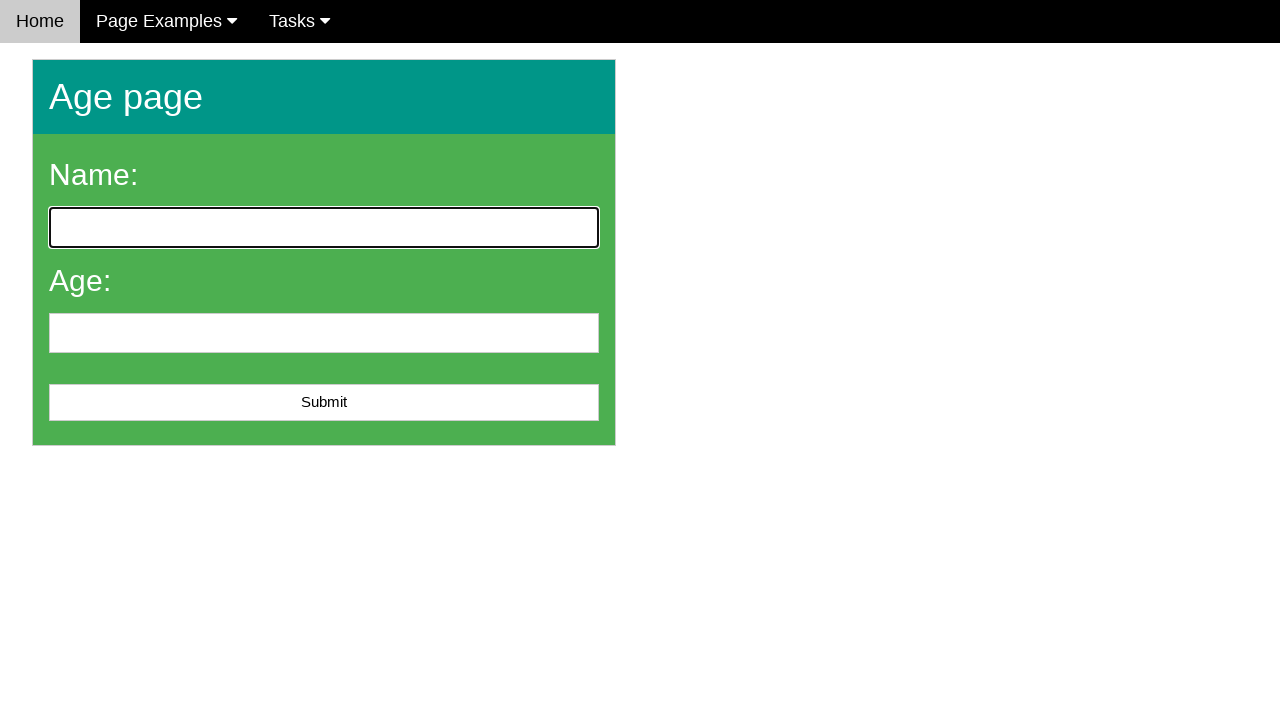

Filled name input field with 'John Smith' on #name
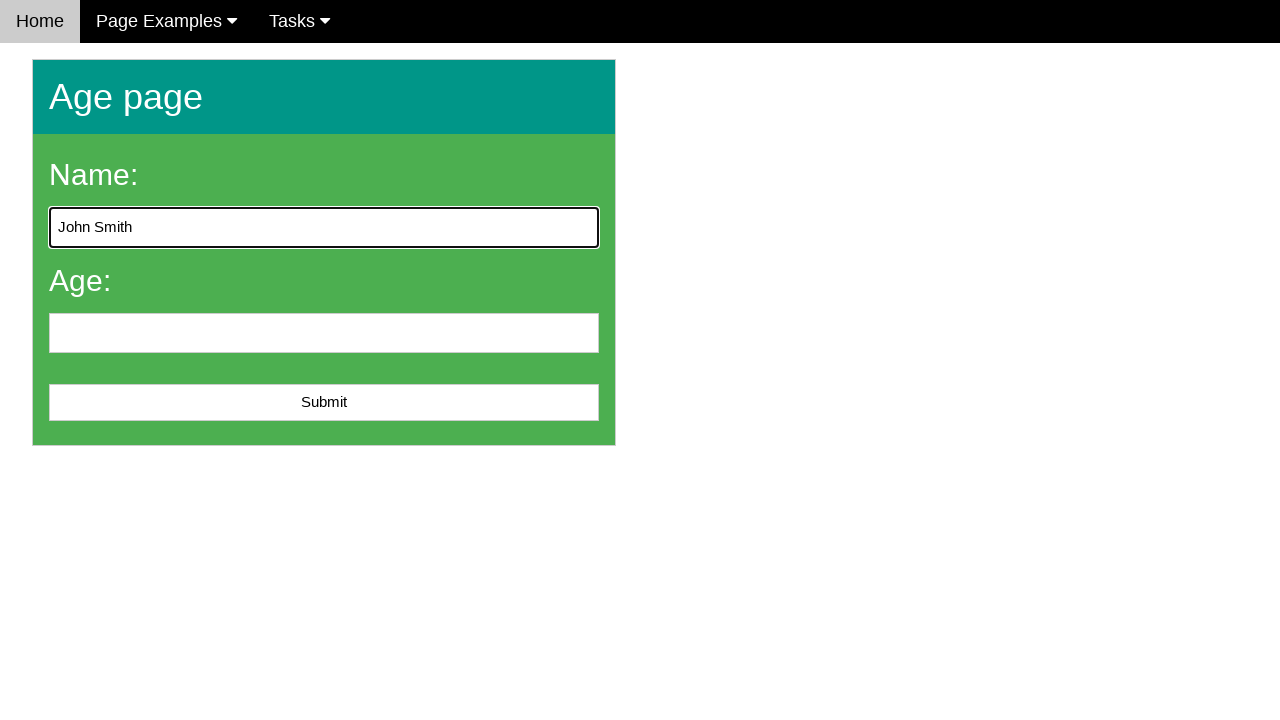

Filled age input field with '25' on #age
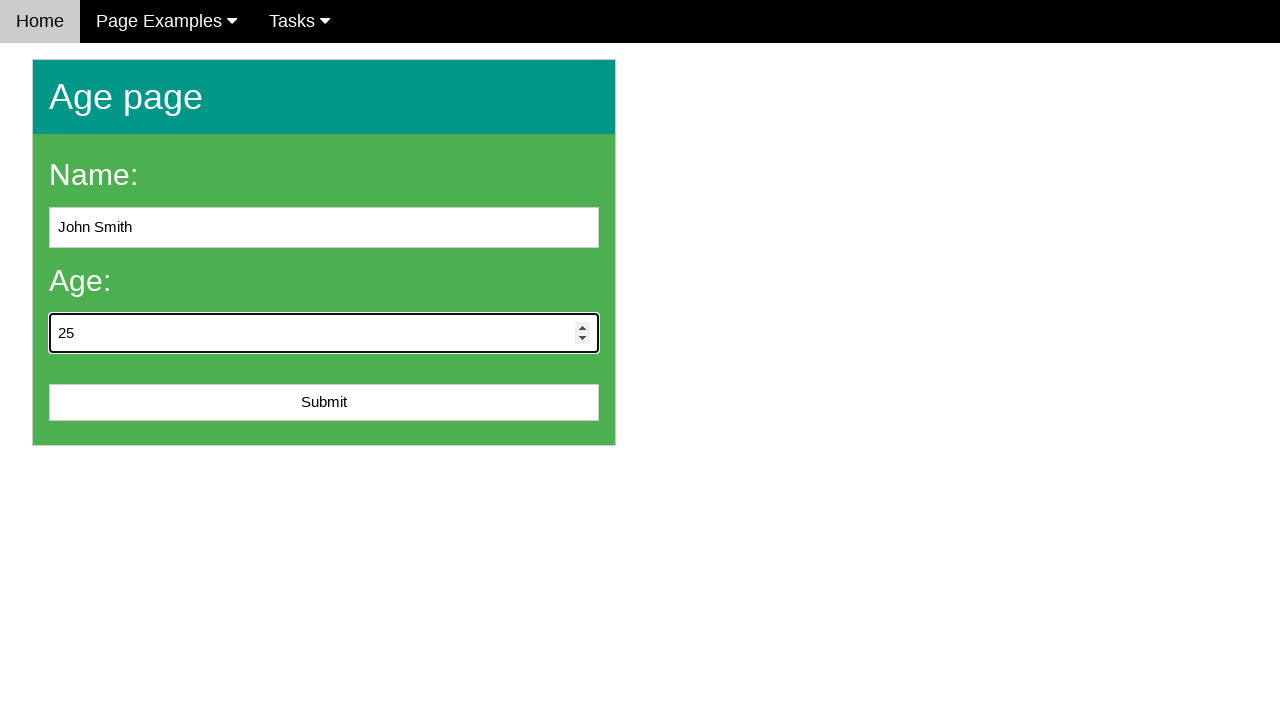

Clicked submit button to submit age form at (324, 403) on #submit
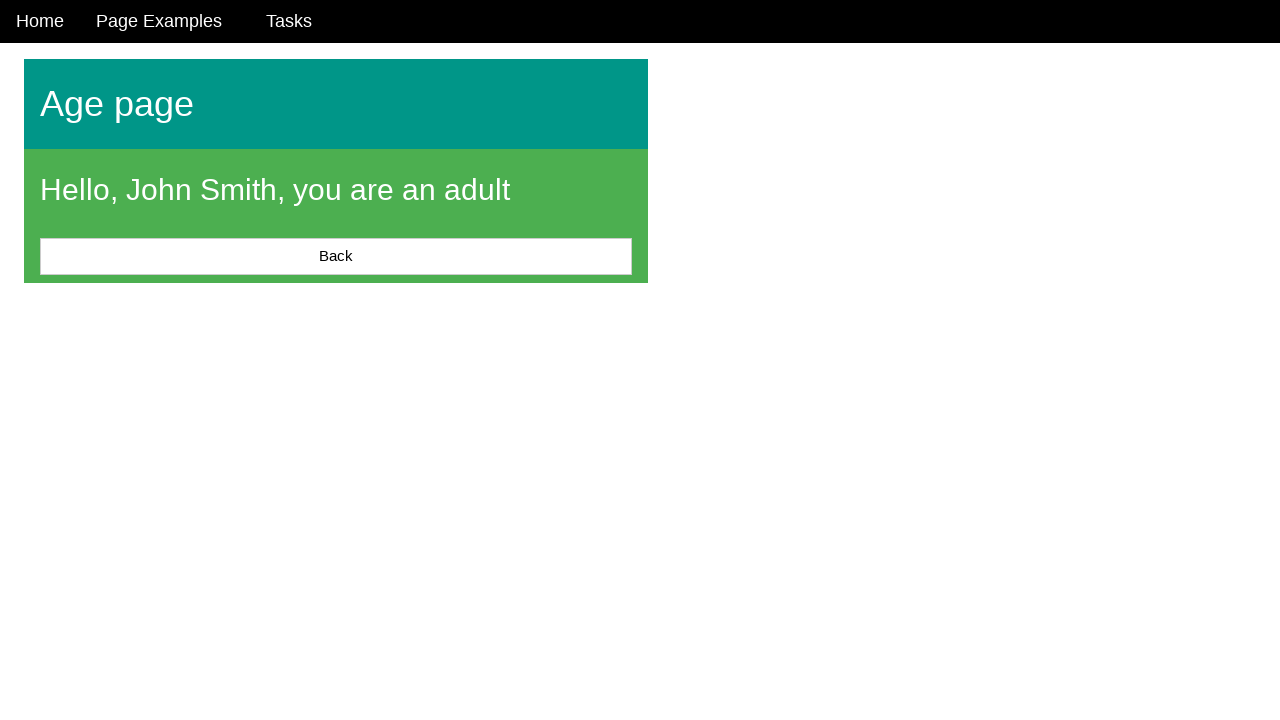

Result message appeared on page
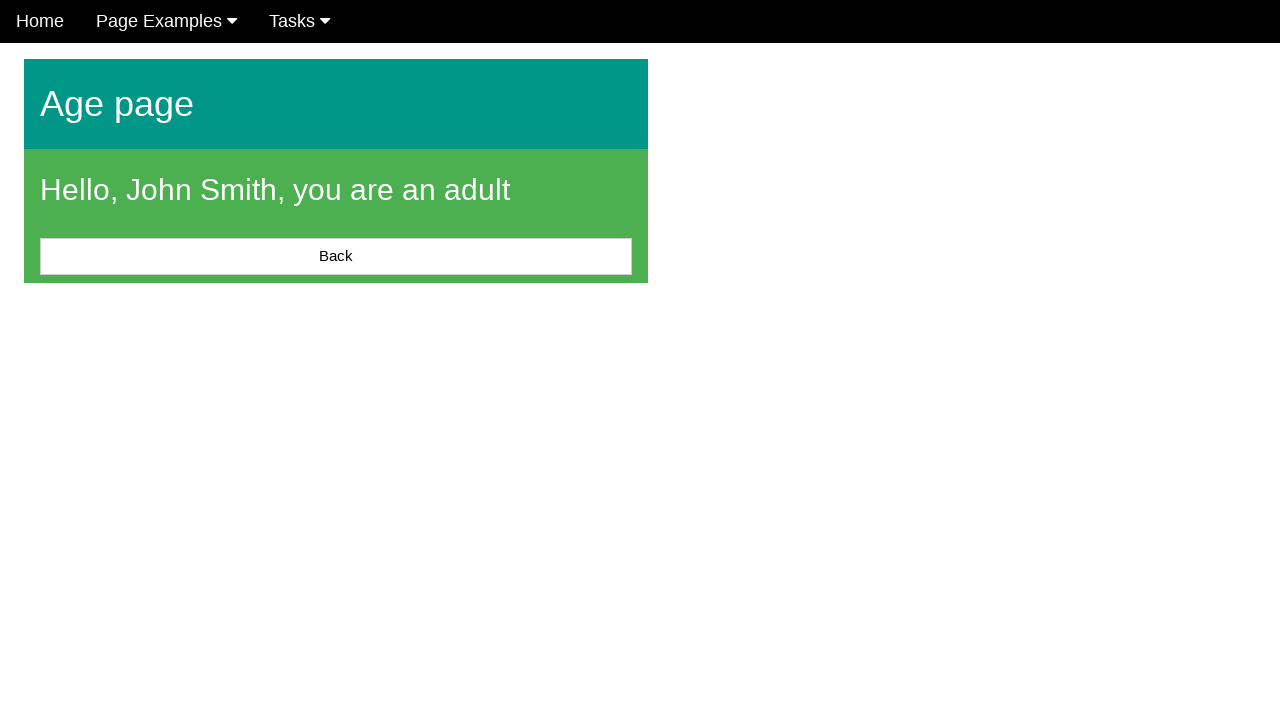

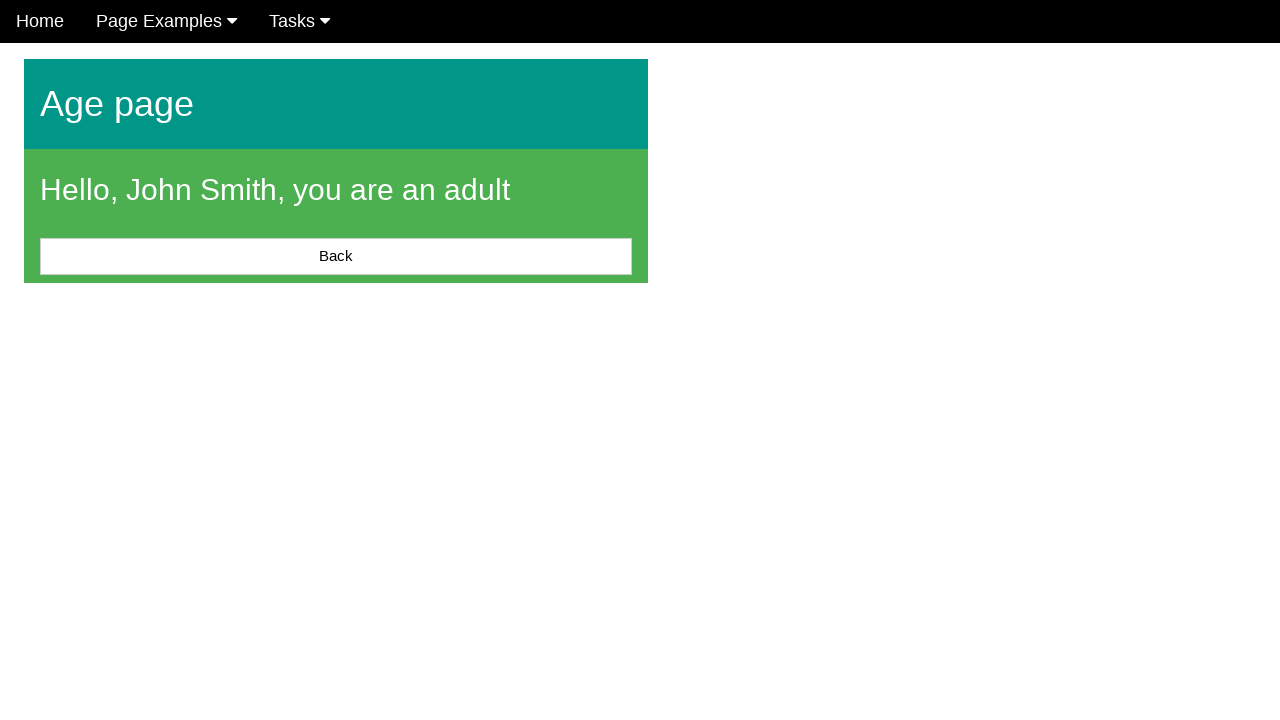